Tests file download functionality by navigating to a download page and clicking on a download link to trigger a file download.

Starting URL: https://the-internet.herokuapp.com/download

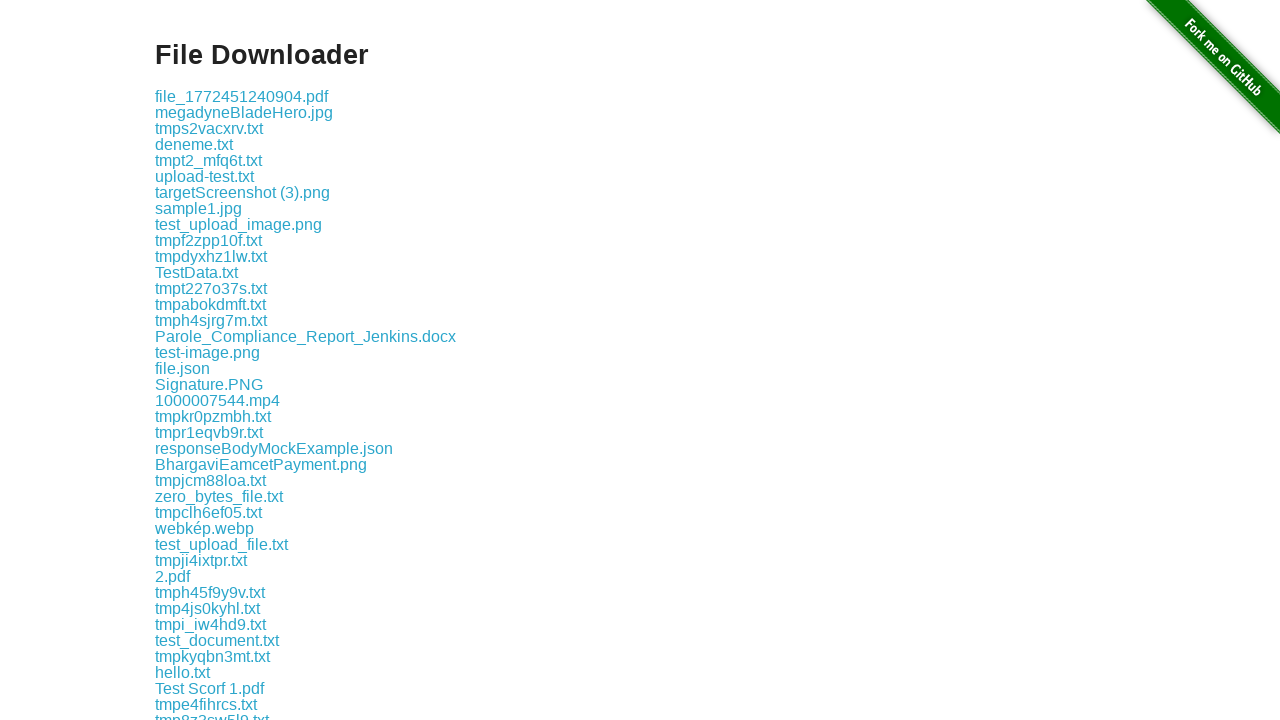

Download page loaded and download link element found
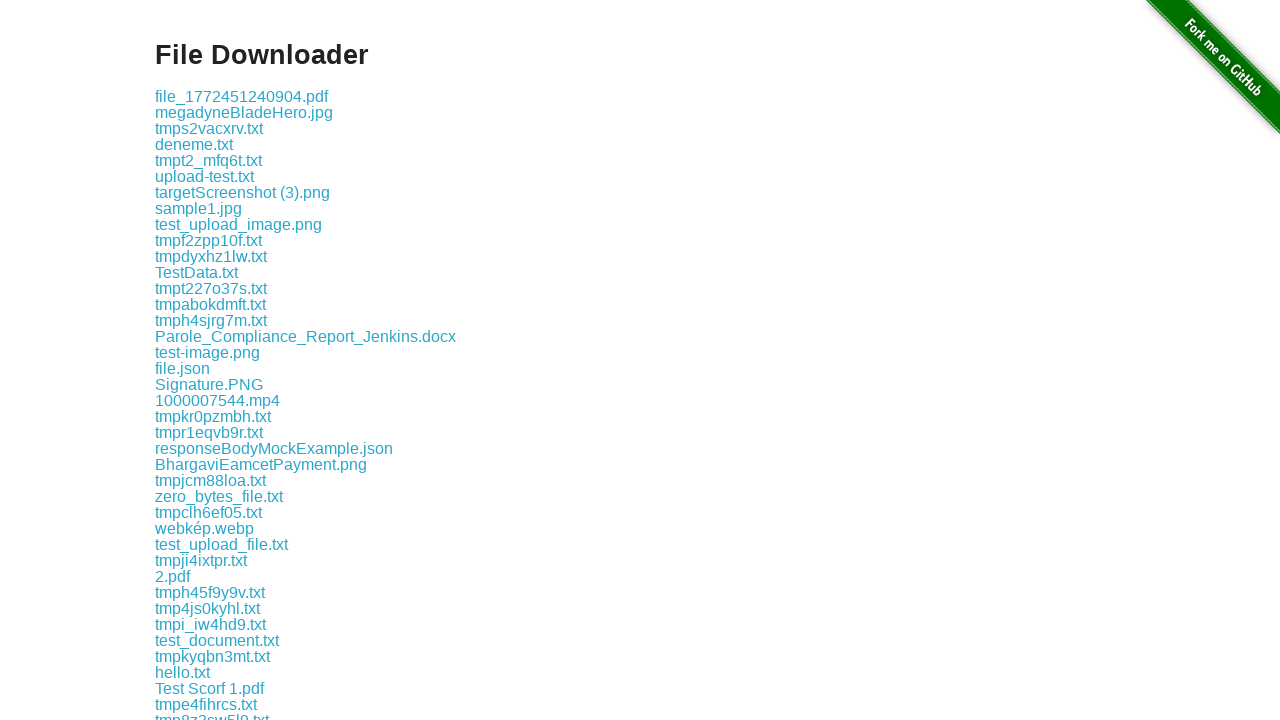

Clicked download link to trigger file download at (242, 96) on .example a
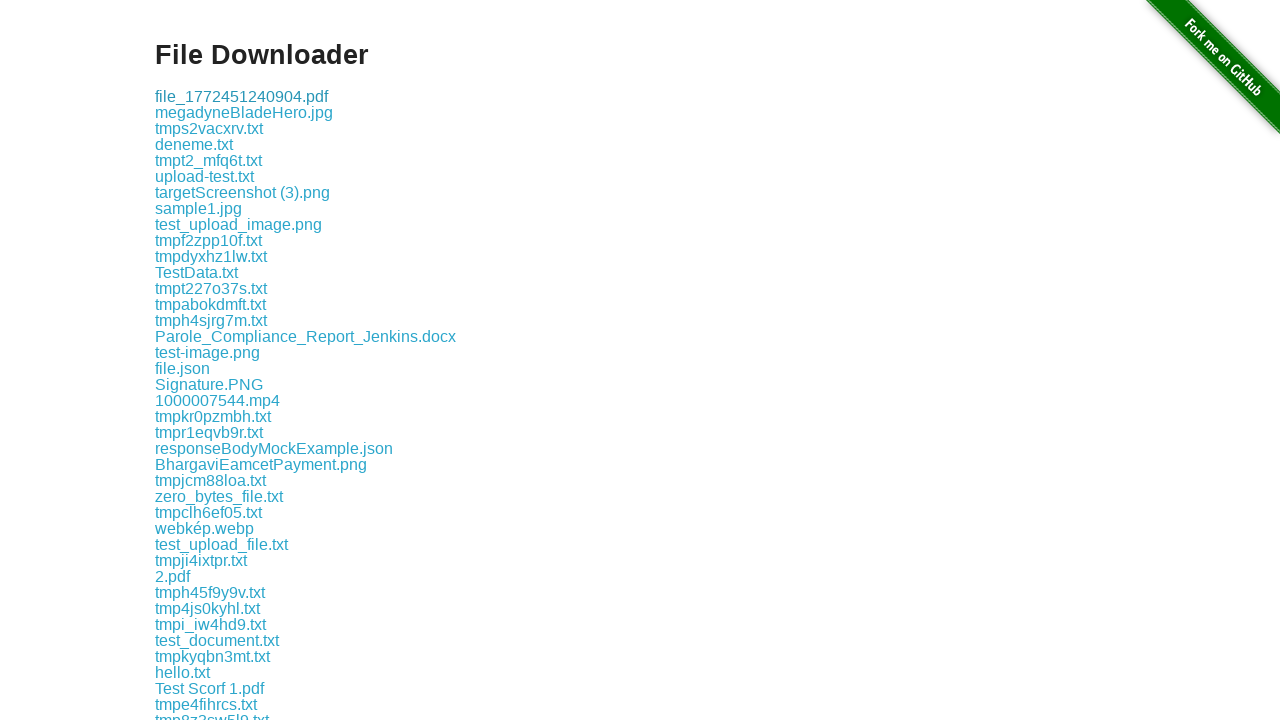

File download completed
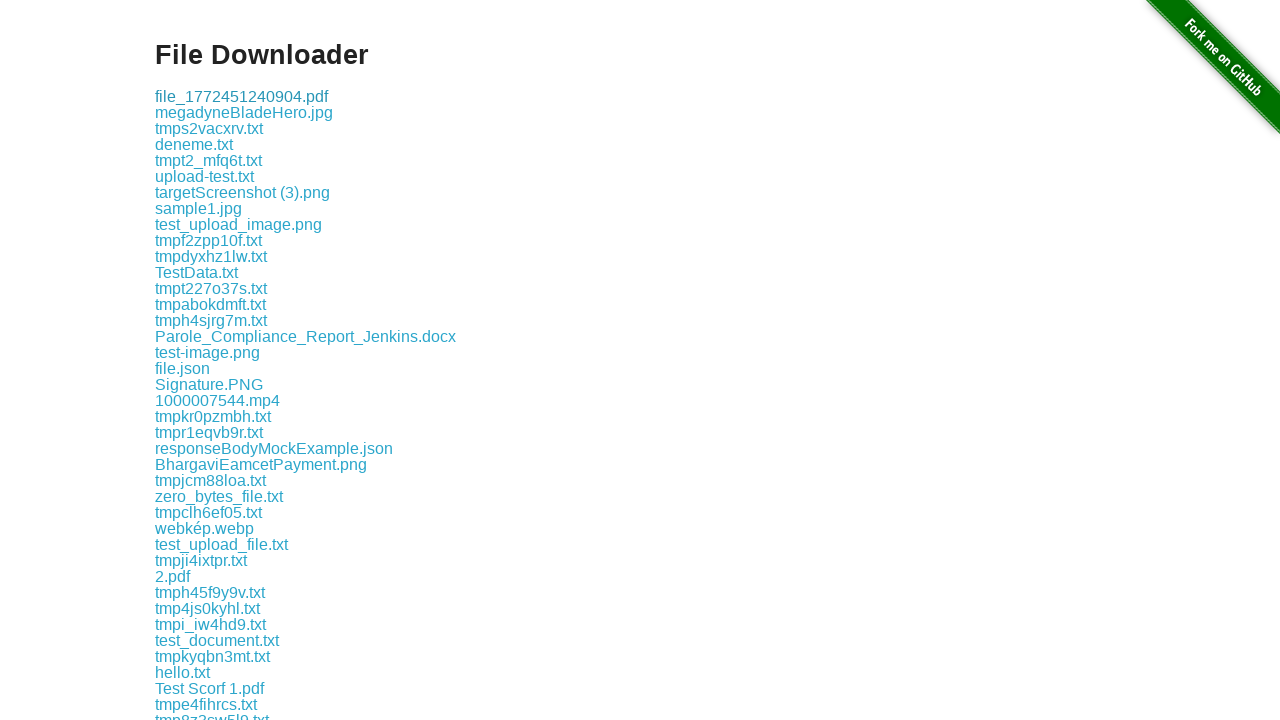

Verified that downloaded file has a valid filename
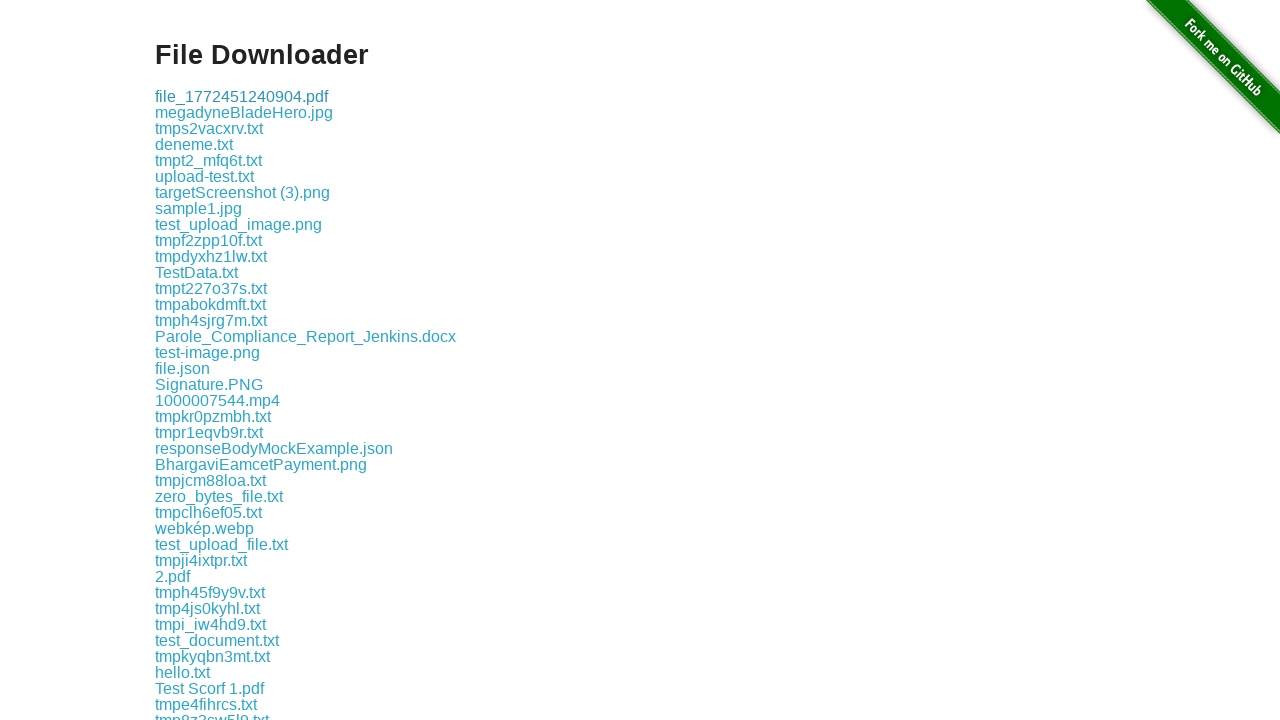

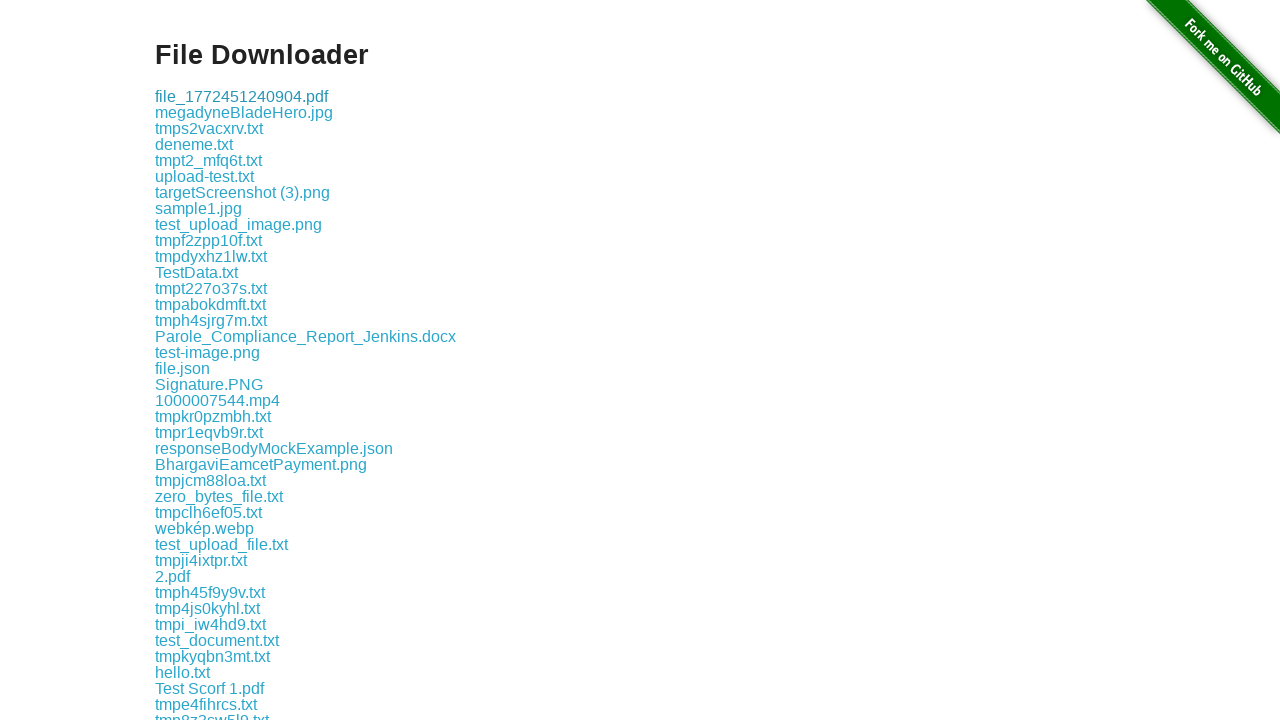